Navigates to a Chinese e-commerce demo site and clicks on the login link to navigate to the login page

Starting URL: http://shop-xo.hctestedu.com/

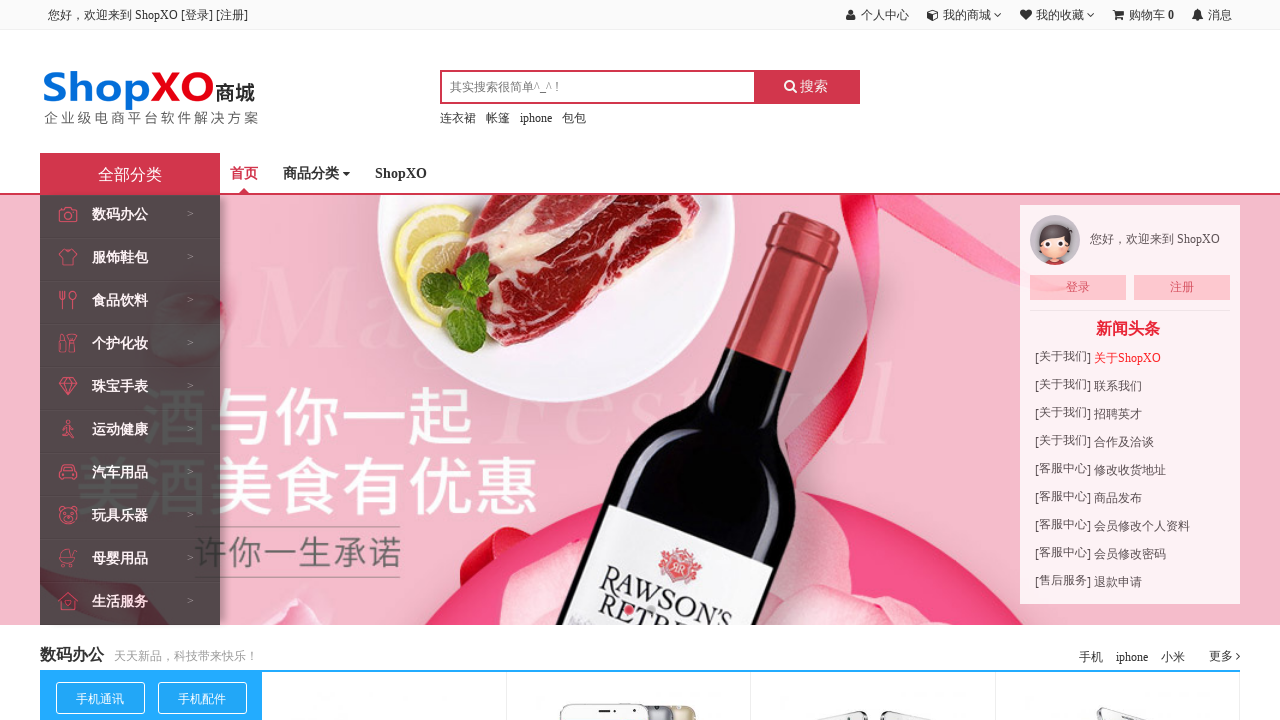

Navigated to Chinese e-commerce demo site
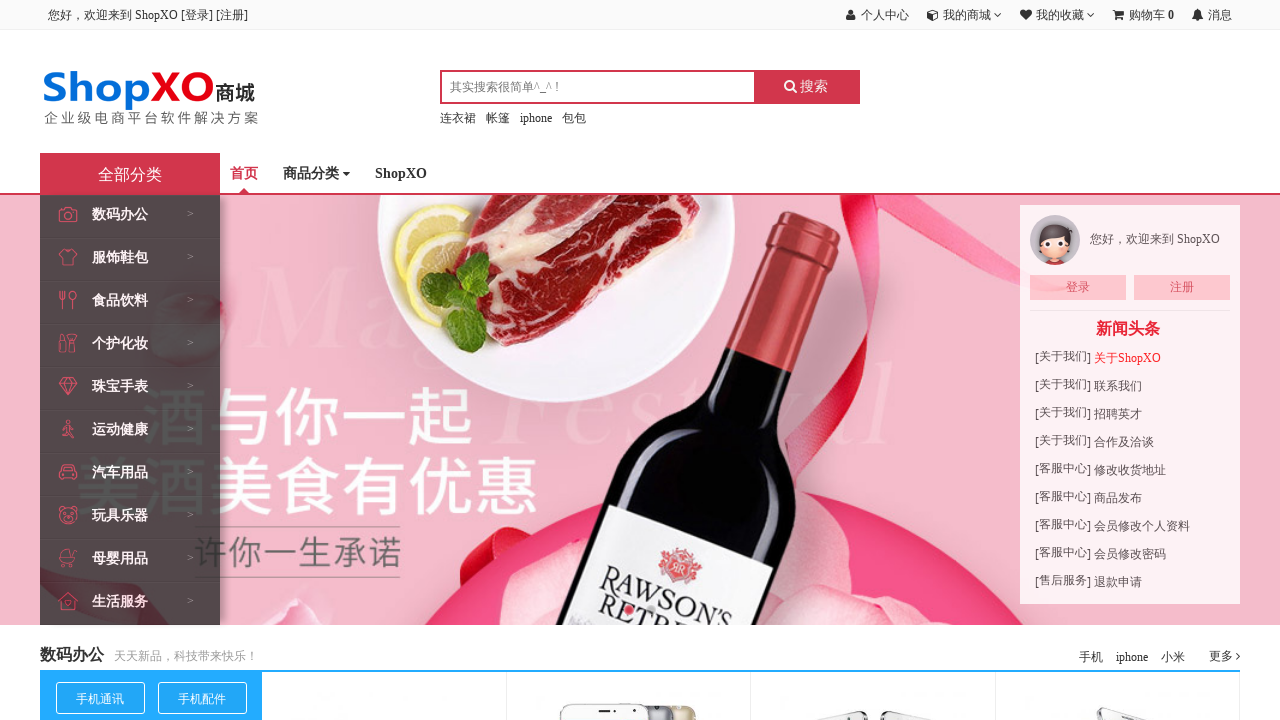

Clicked on login link to navigate to login page at (197, 15) on text=登录
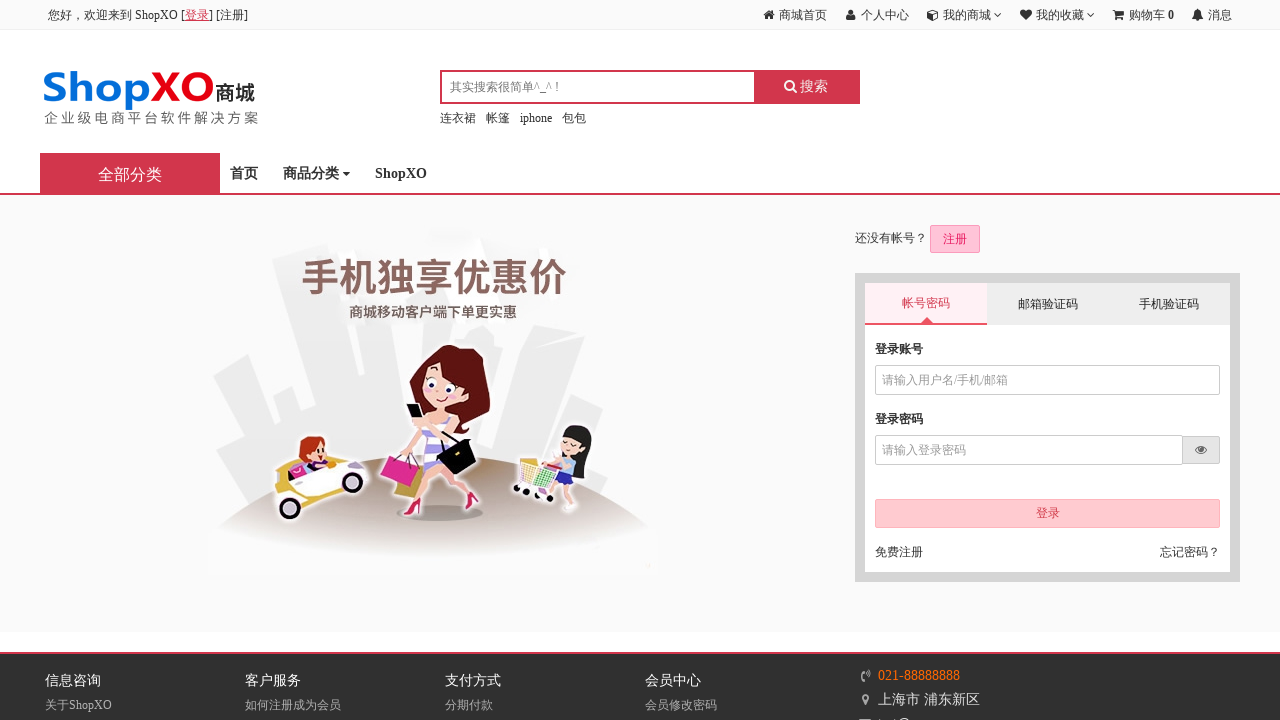

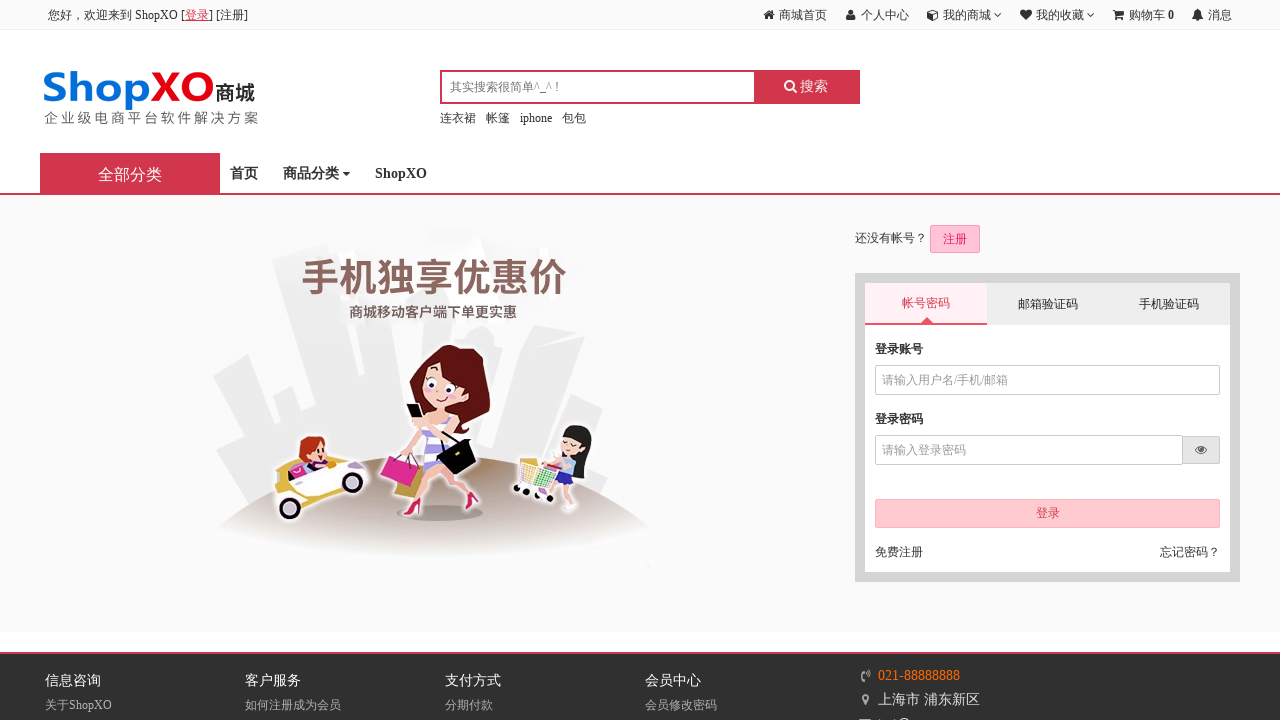